Navigates to Four Seasons Koh Samui private retreats page and scrolls through the content to view property details

Starting URL: https://www.fourseasons.com/kohsamui/privateretreats/

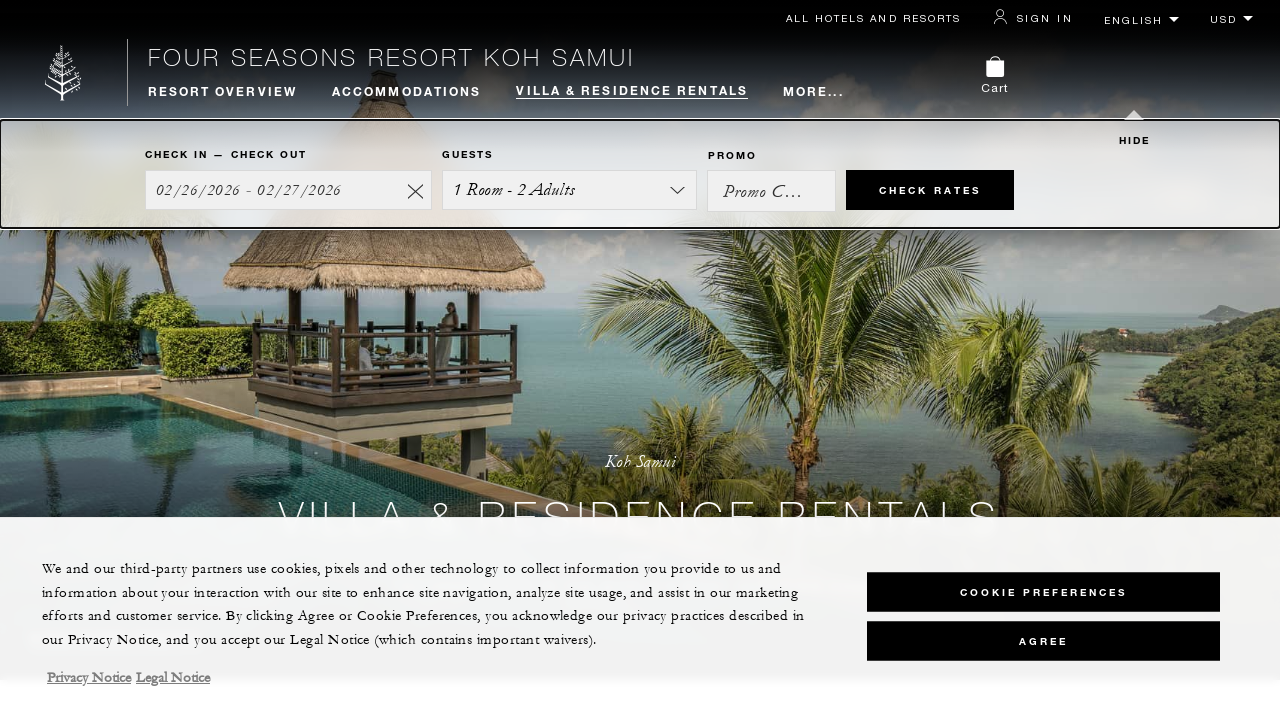

Scrolled page down to 200px to view upper property details
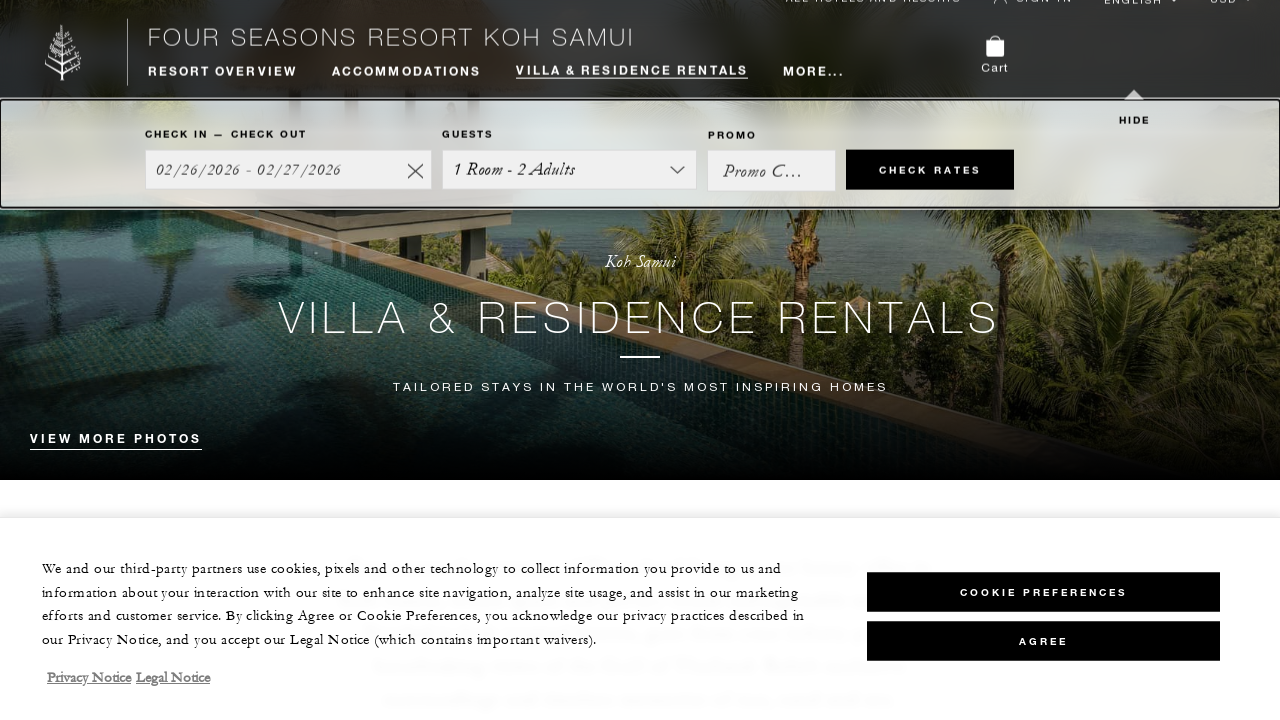

Waited 400ms for content to render
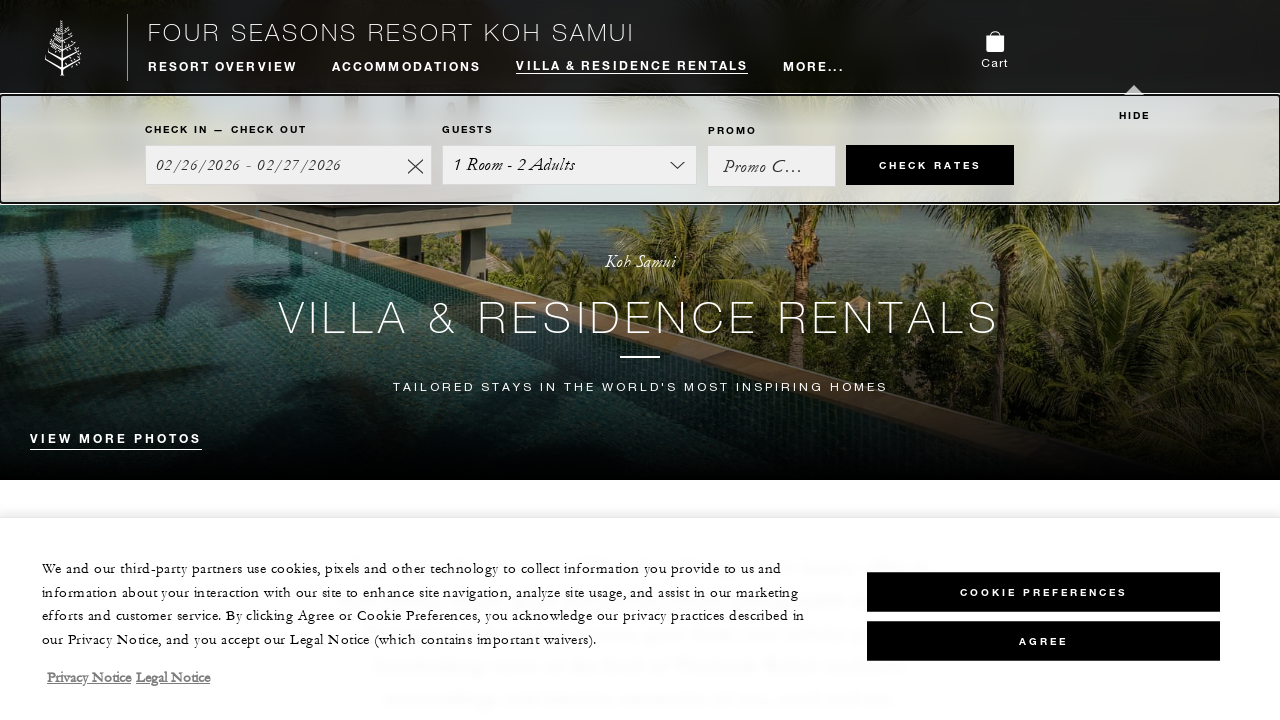

Scrolled page down to 400px to view more property details
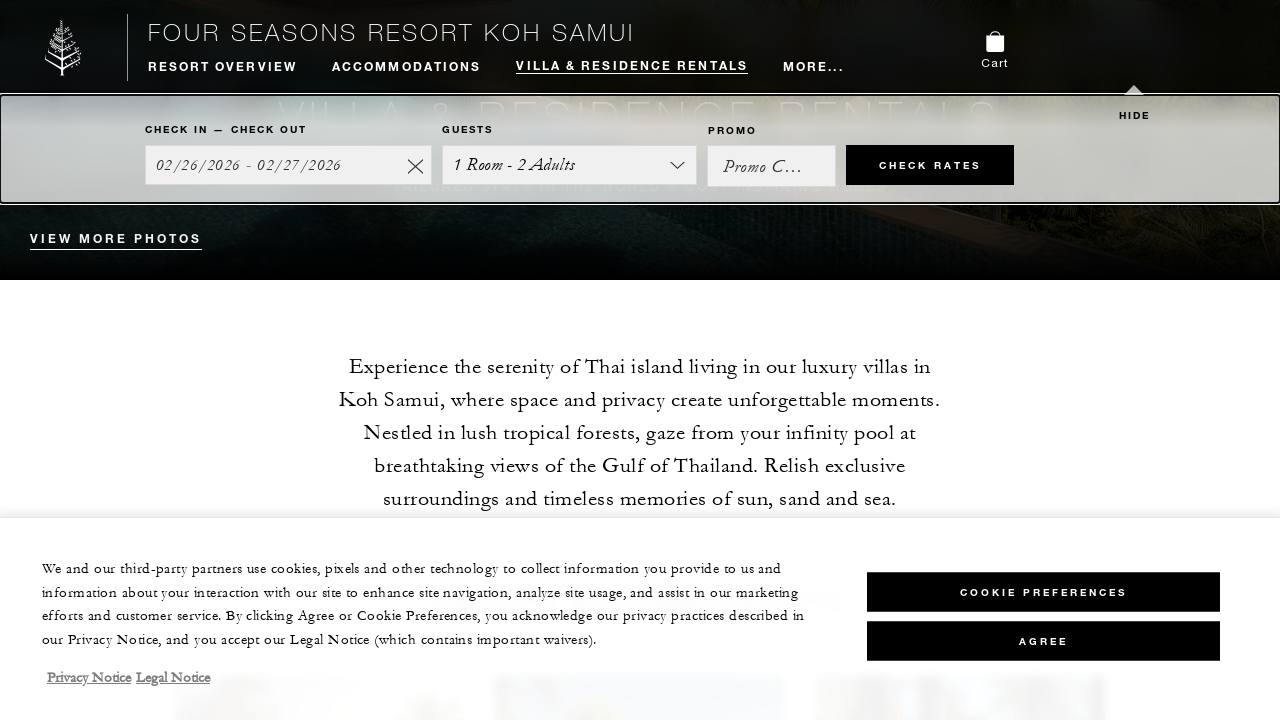

Waited 200ms for content to render
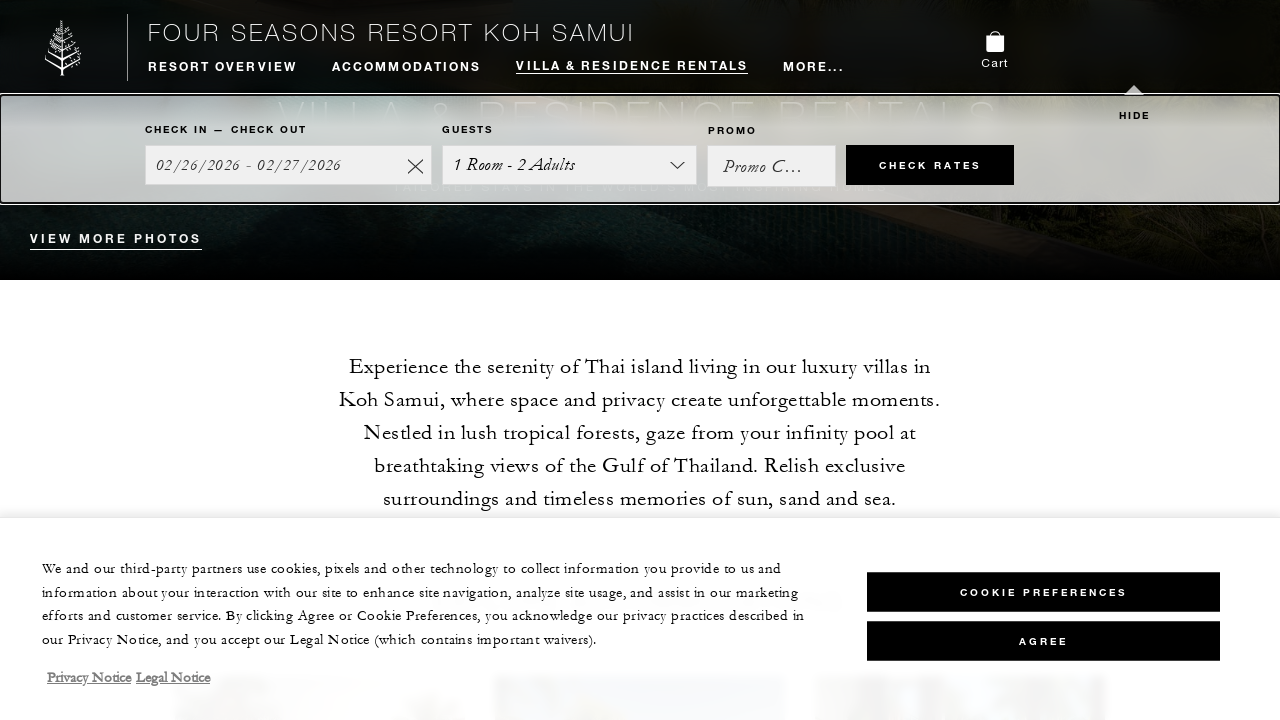

Scrolled page down to 800px to view additional property details
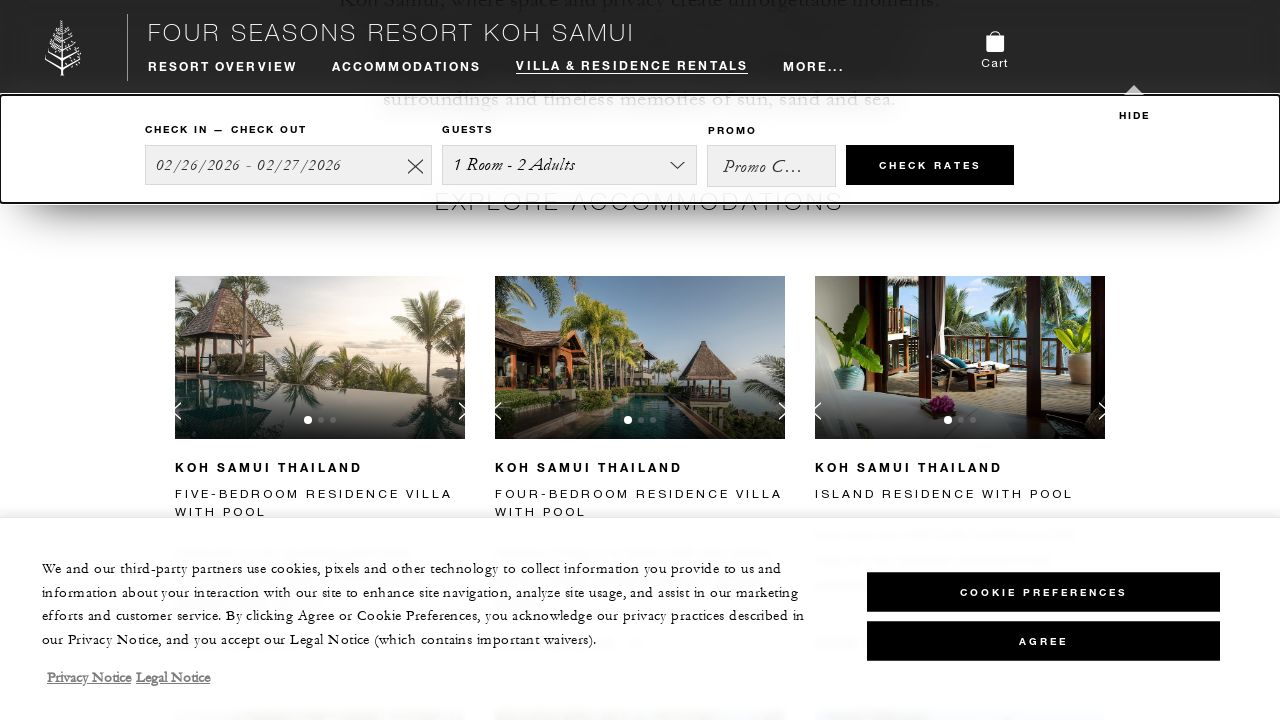

Waited 200ms for content to render
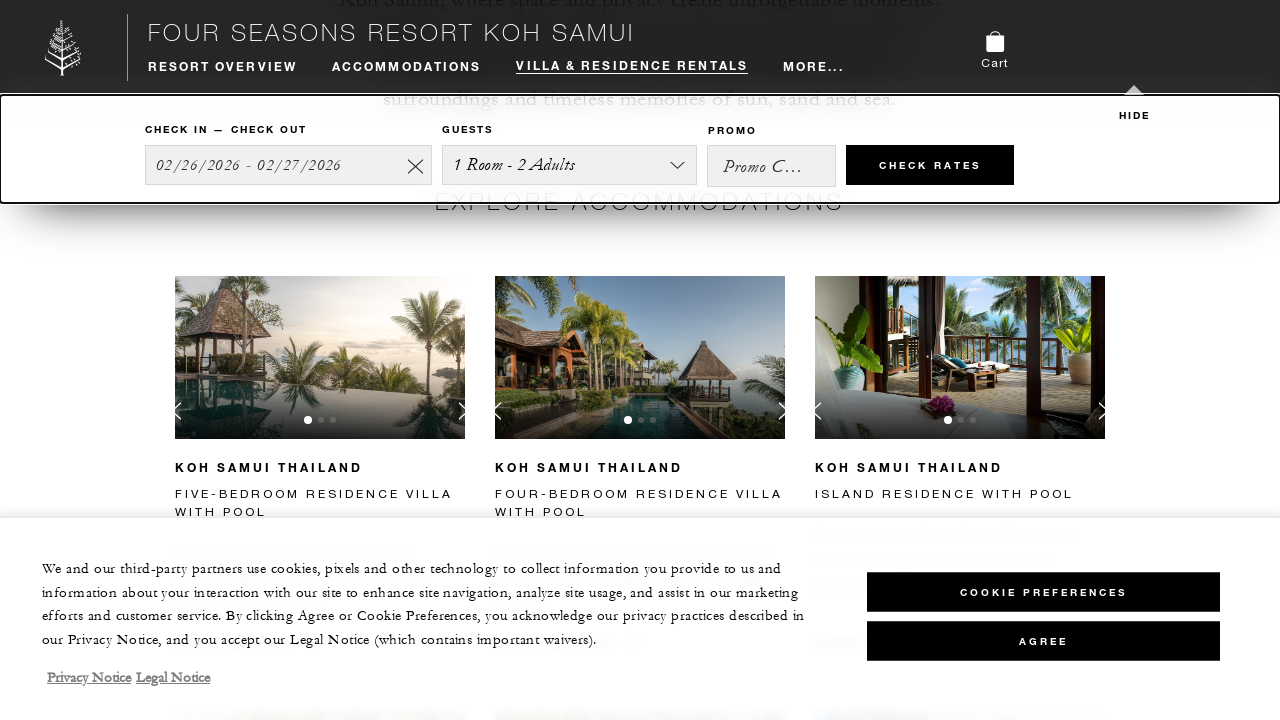

Scrolled page down to 1000px to view further property details
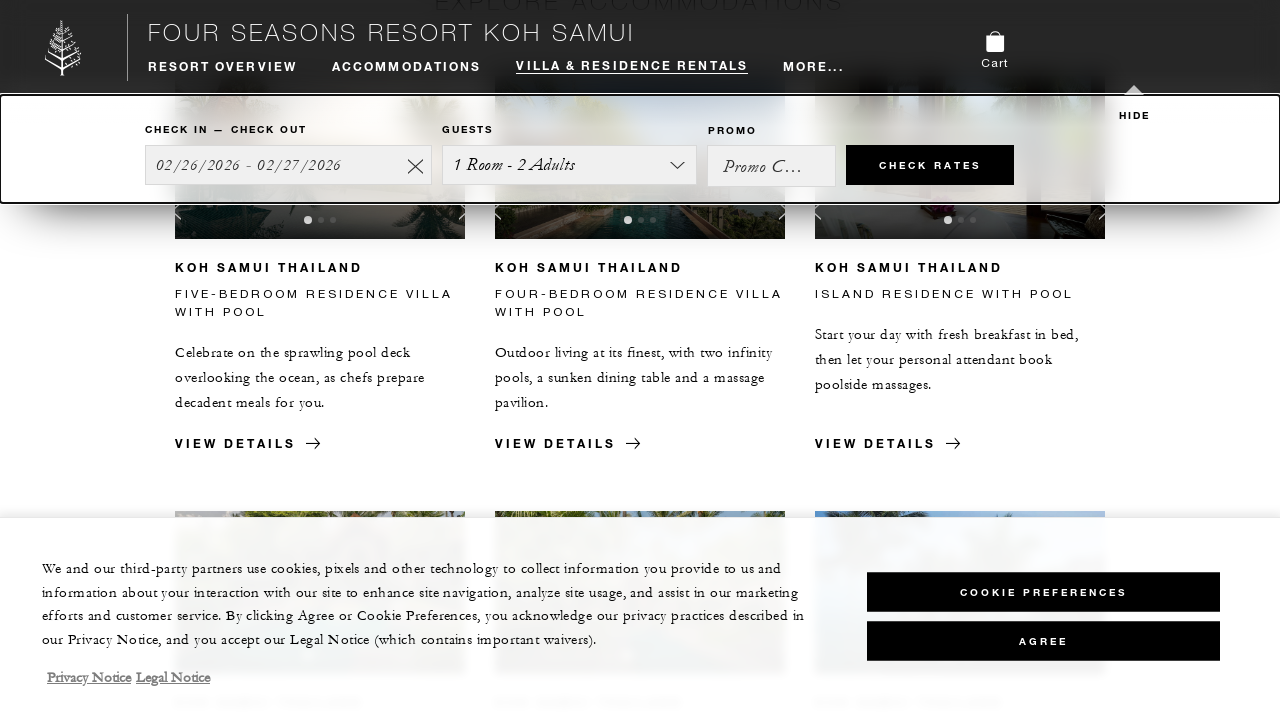

Waited 200ms for content to render
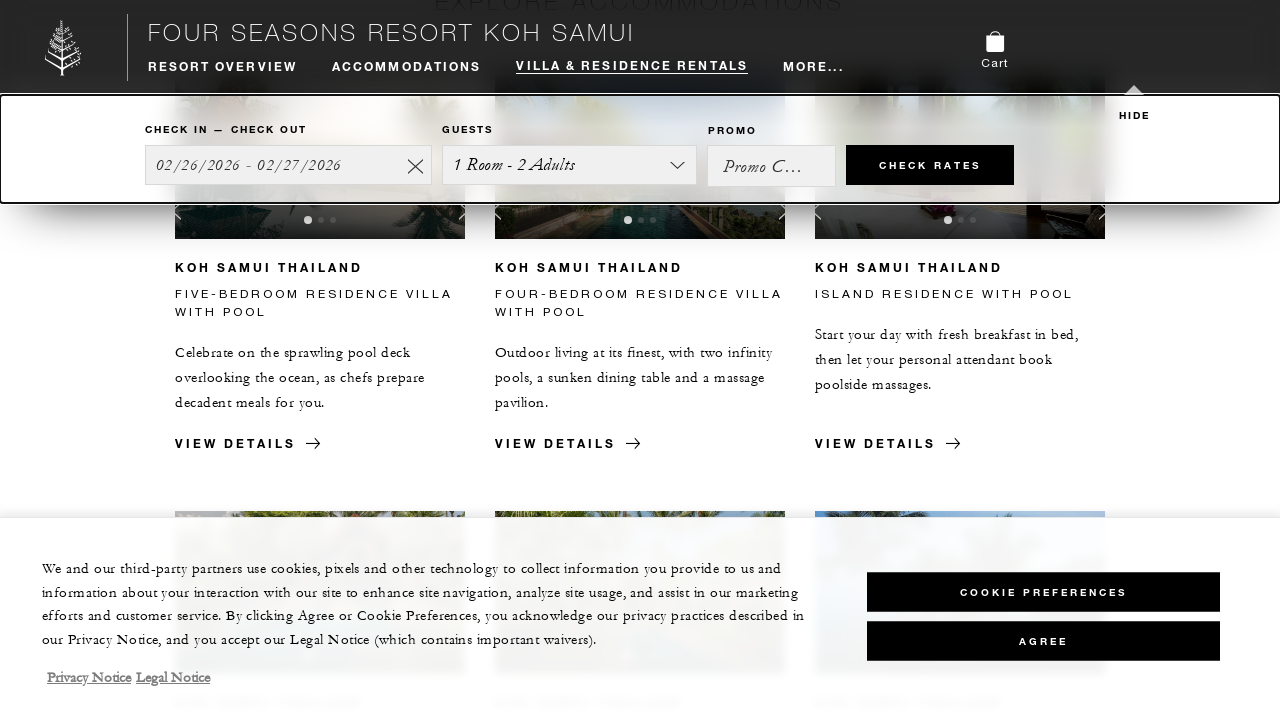

Scrolled page down to 1200px to view bottom property details
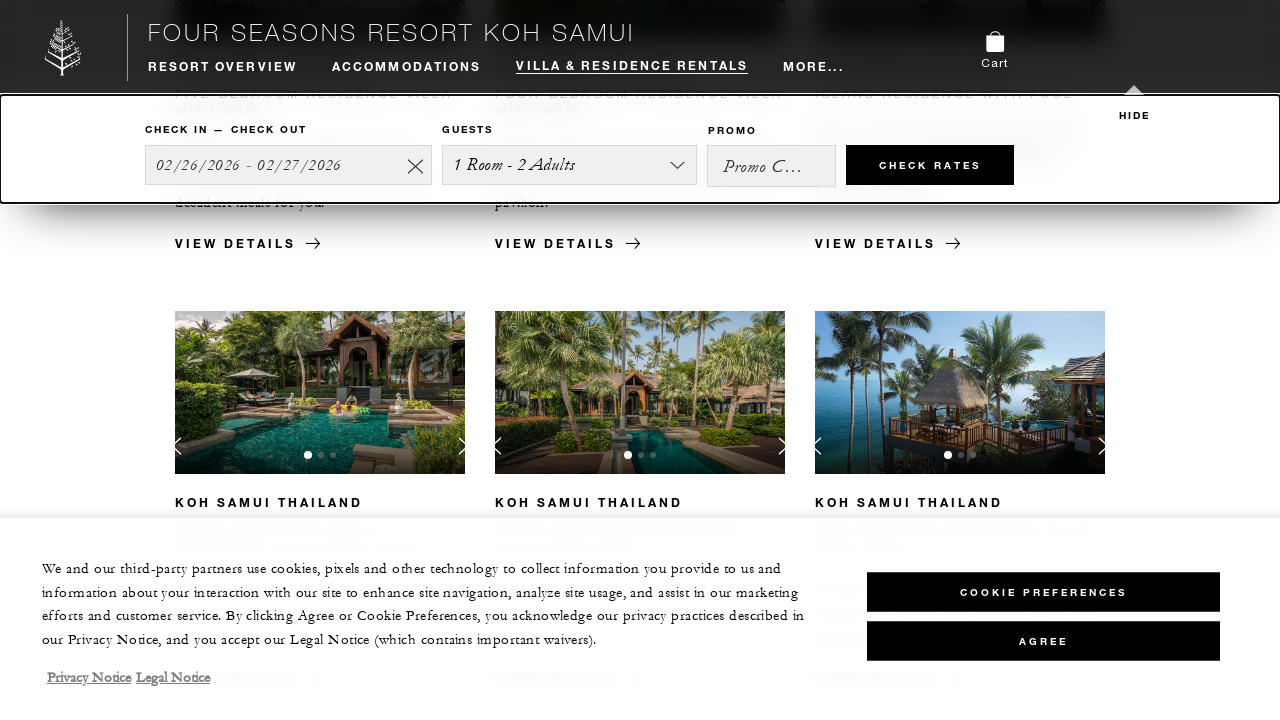

Waited 200ms for content to render
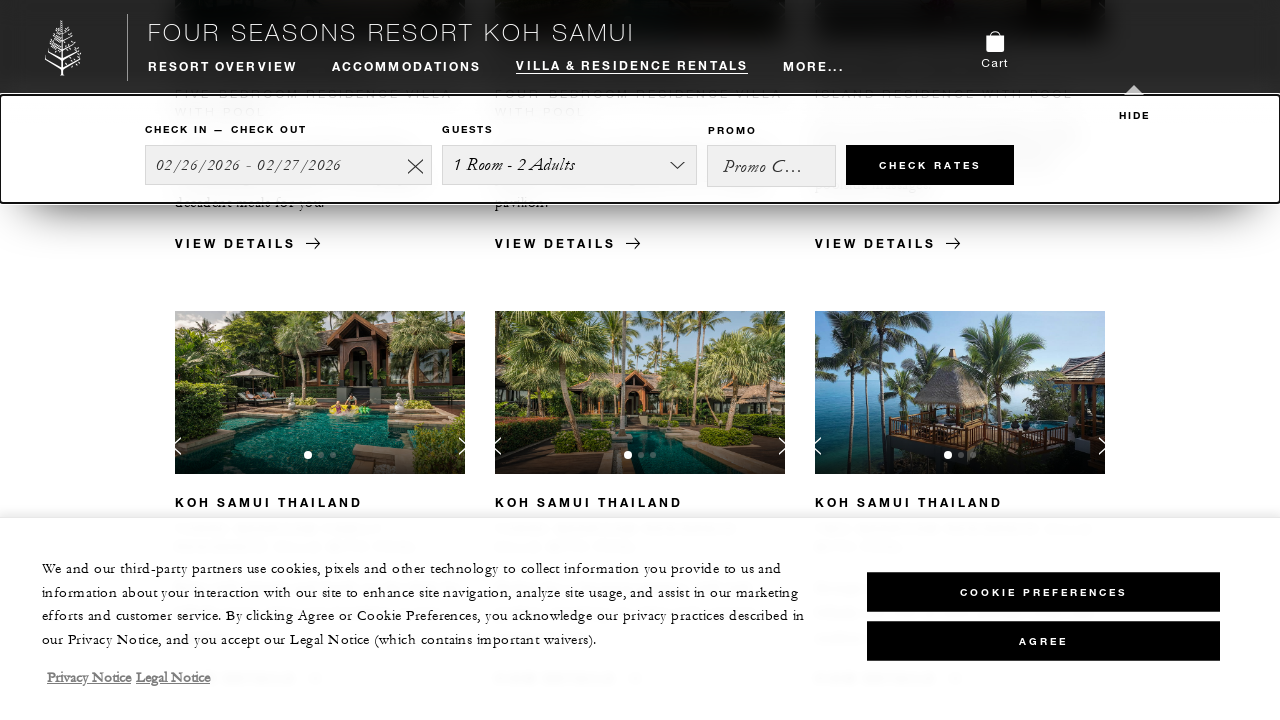

Scrolled back to top of Four Seasons Koh Samui private retreats page
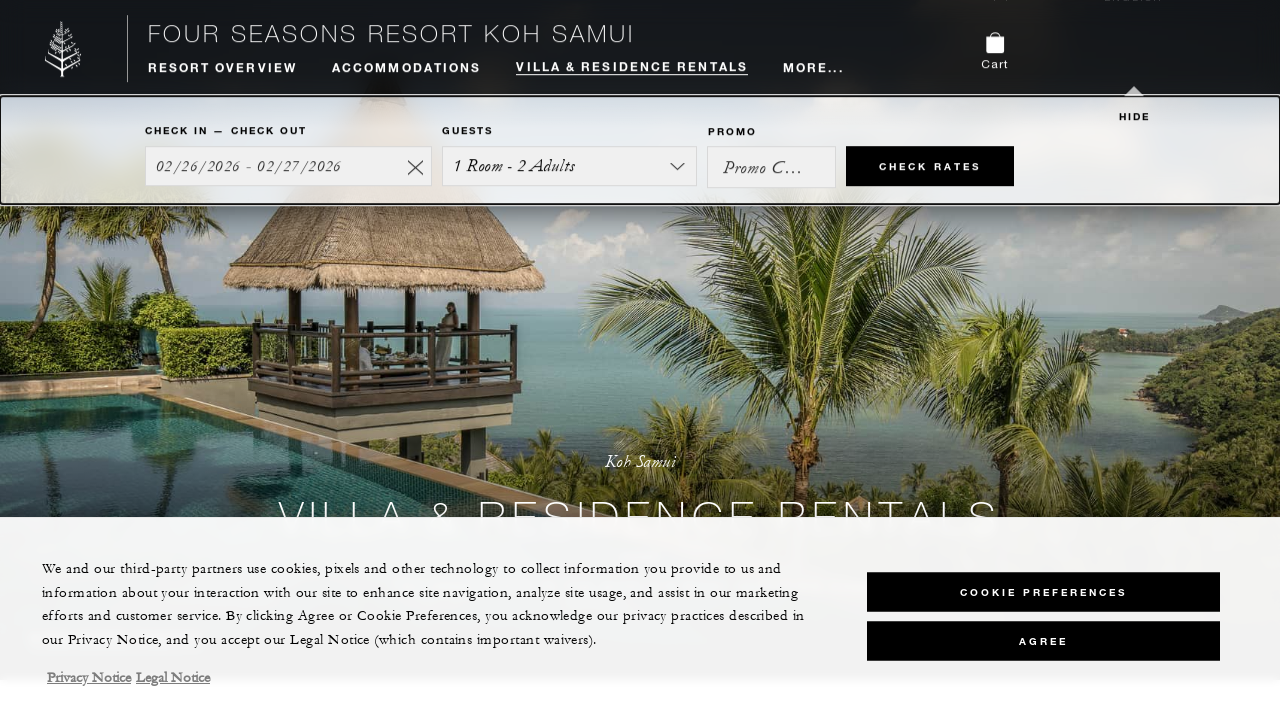

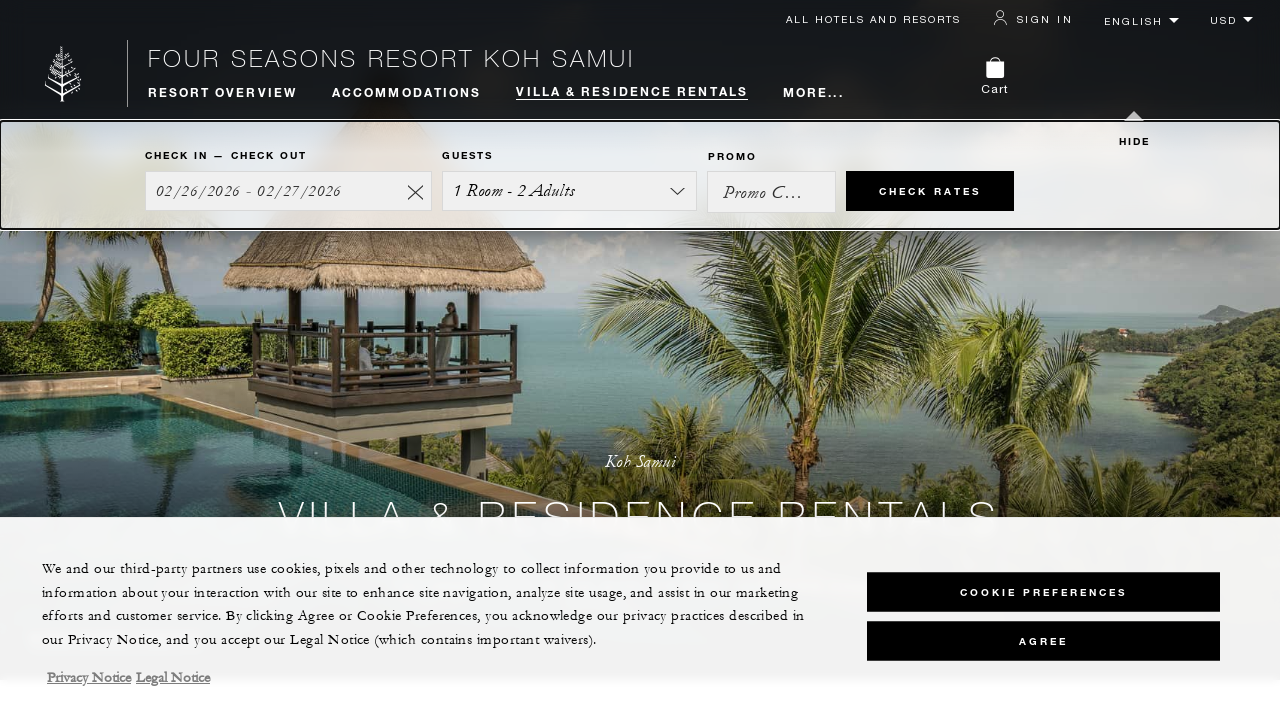